Navigates to a page with iframes and counts the number of iframes present using two different methods

Starting URL: https://demoqa.com/frames

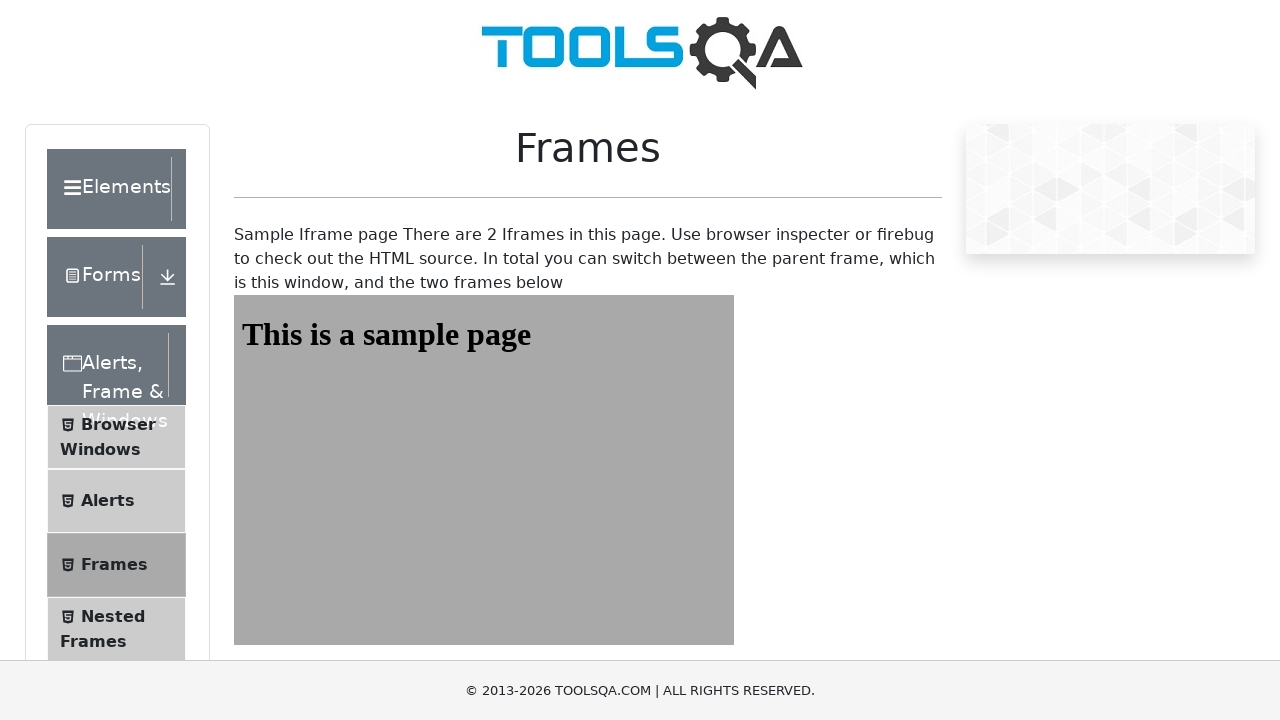

Navigated to https://demoqa.com/frames
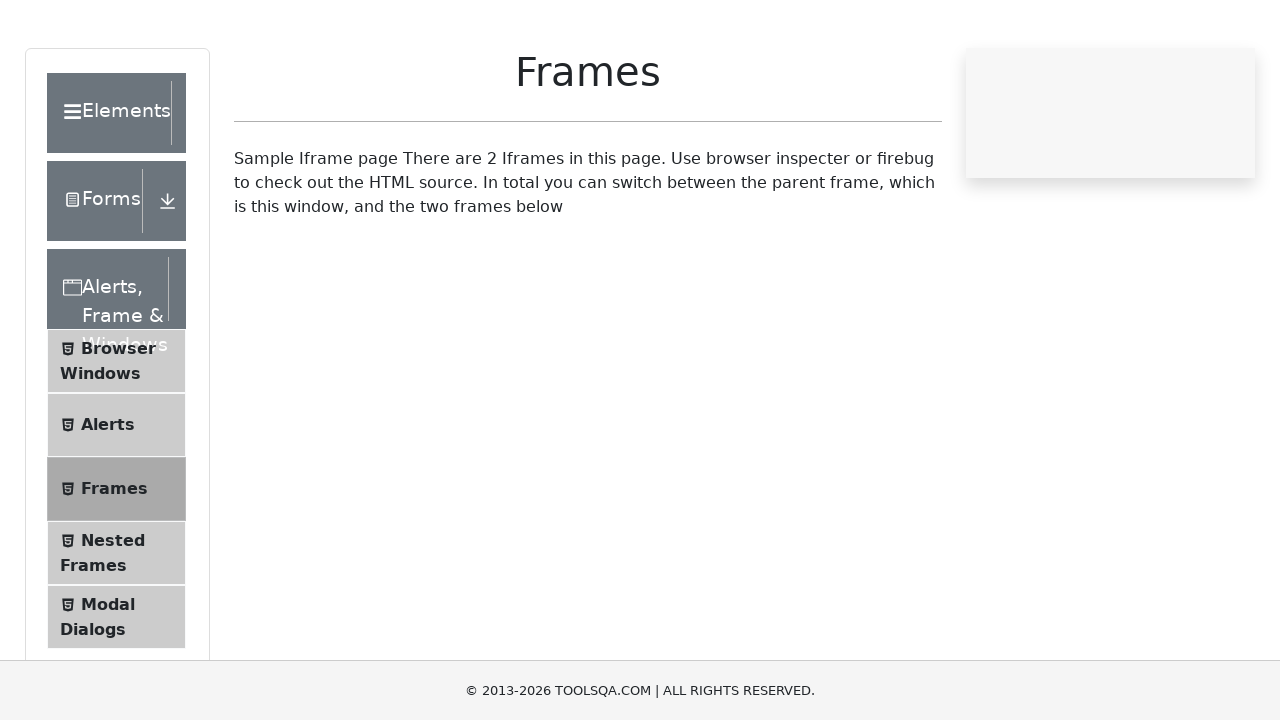

Executed JavaScript to count frames using window.length: 2 frames found
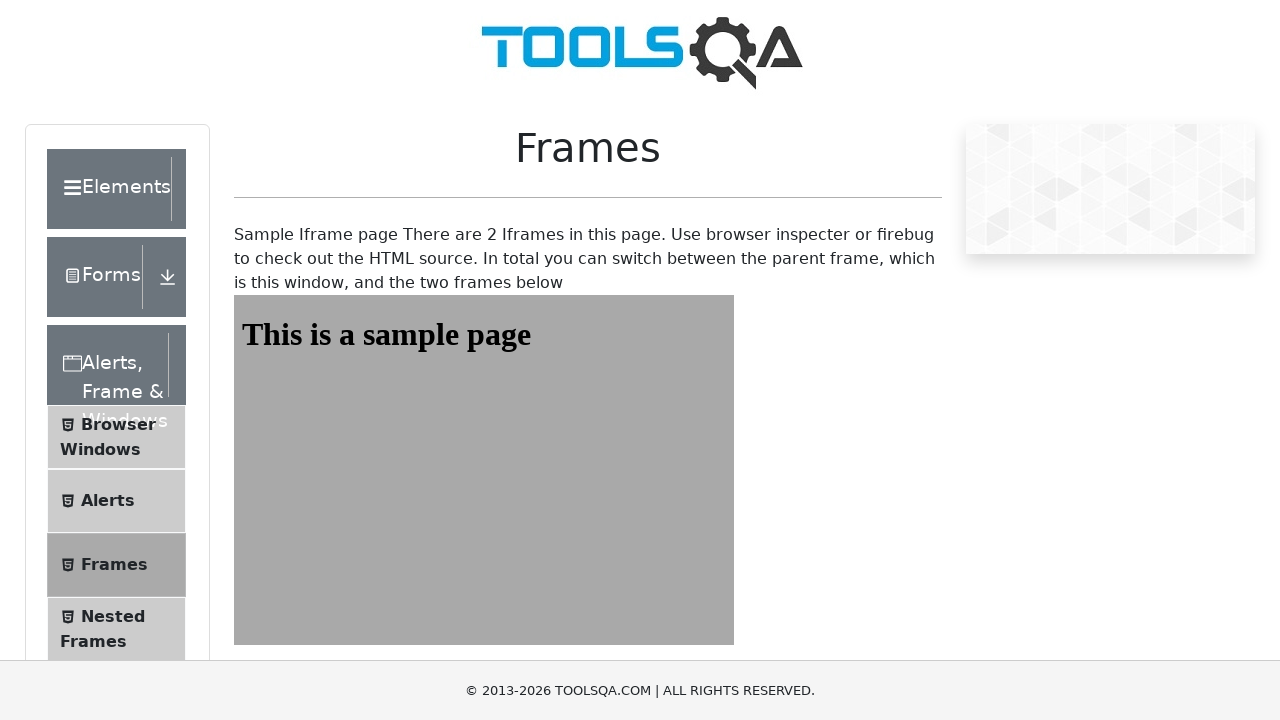

Located all iframe elements on the page using CSS selector: 4 iframes found
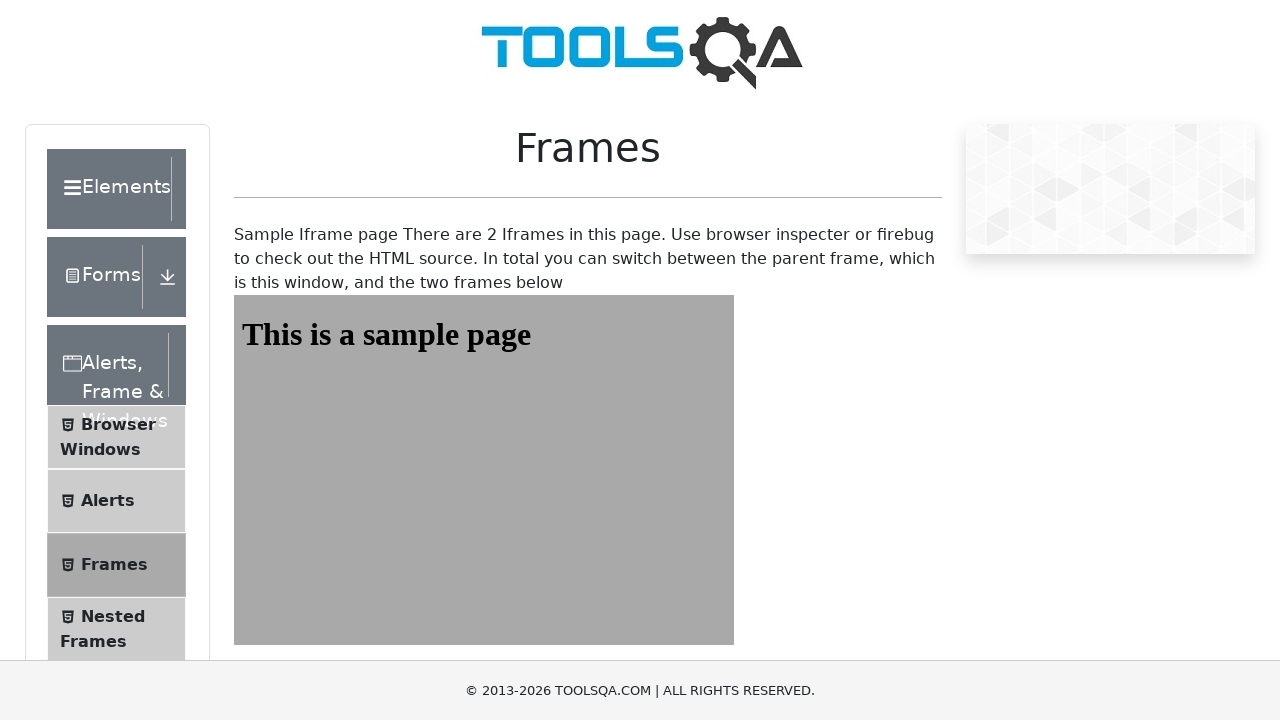

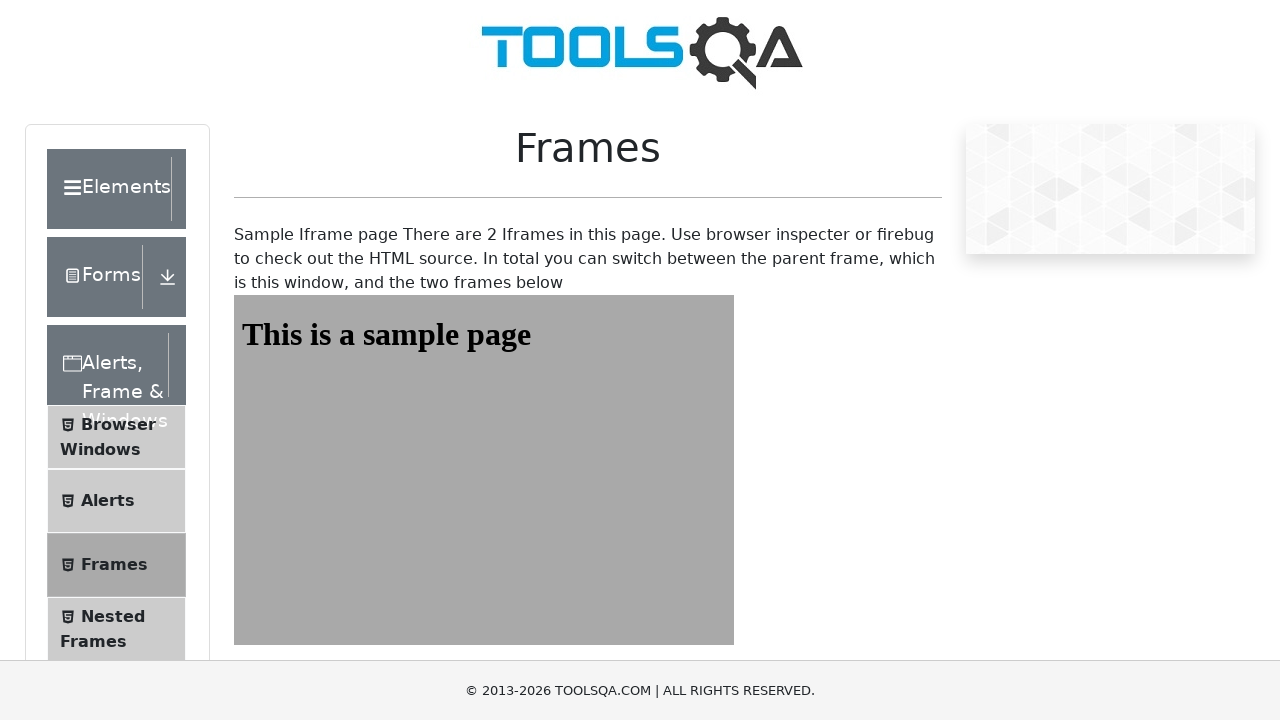